Tests the registration form by filling all fields including name, surname, email, password, company, country, phone, and accepting terms checkbox, then submitting the form.

Starting URL: https://prosvirov-vladimir.github.io/test-authorization/sign-up.html

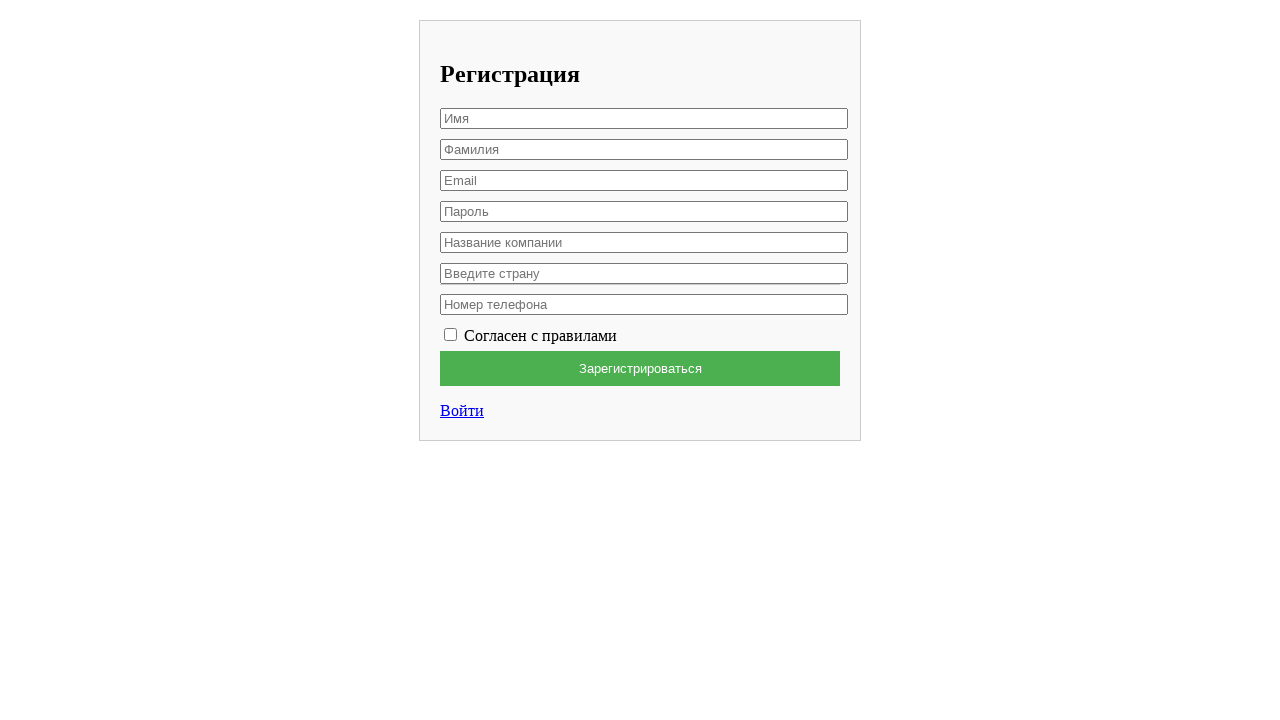

Filled first name field with 'Вячеслав' on xpath=/html/body/div/form/input[1]
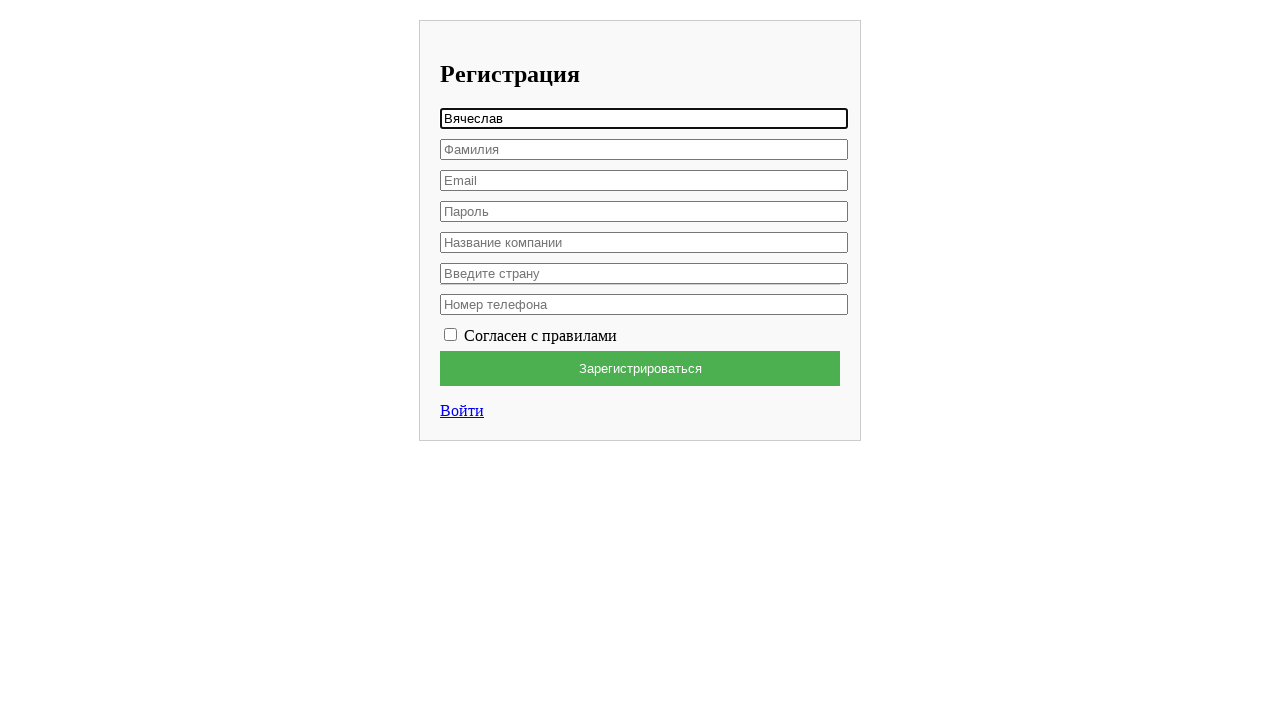

Filled last name field with 'Лис' on xpath=/html/body/div/form/input[2]
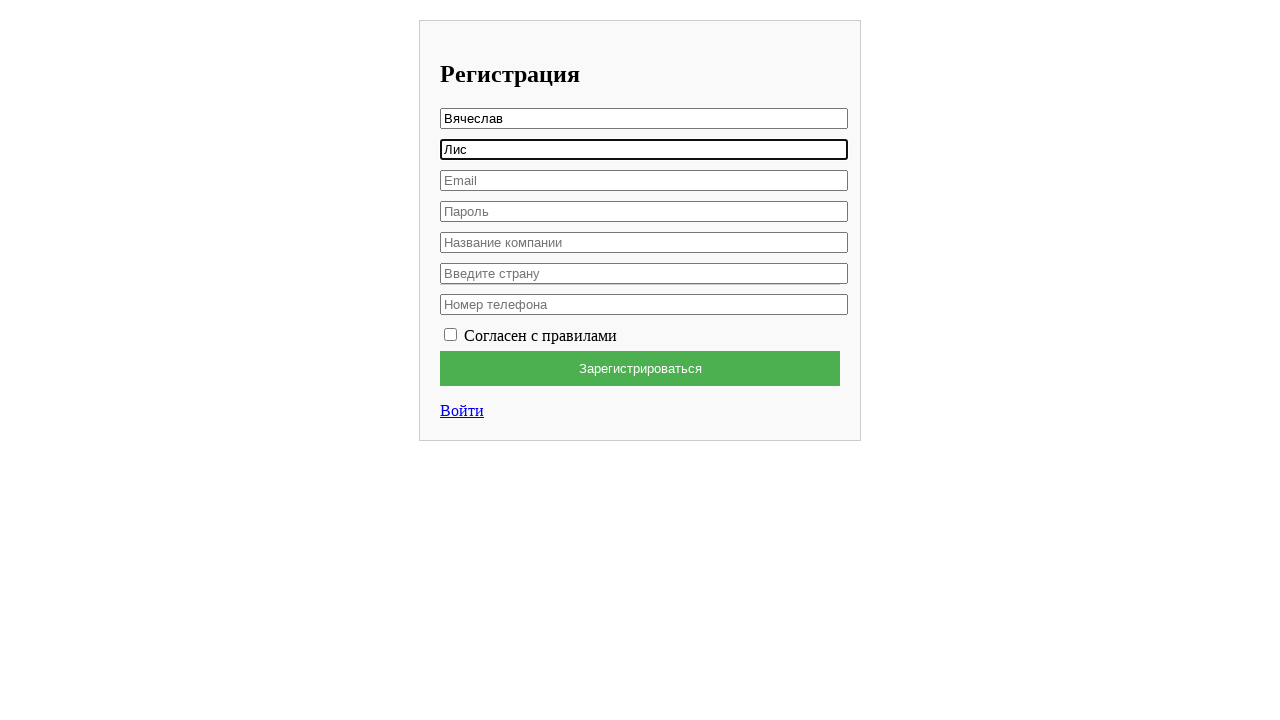

Filled email field with 'testuser7842@example.com' on xpath=/html/body/div/form/input[3]
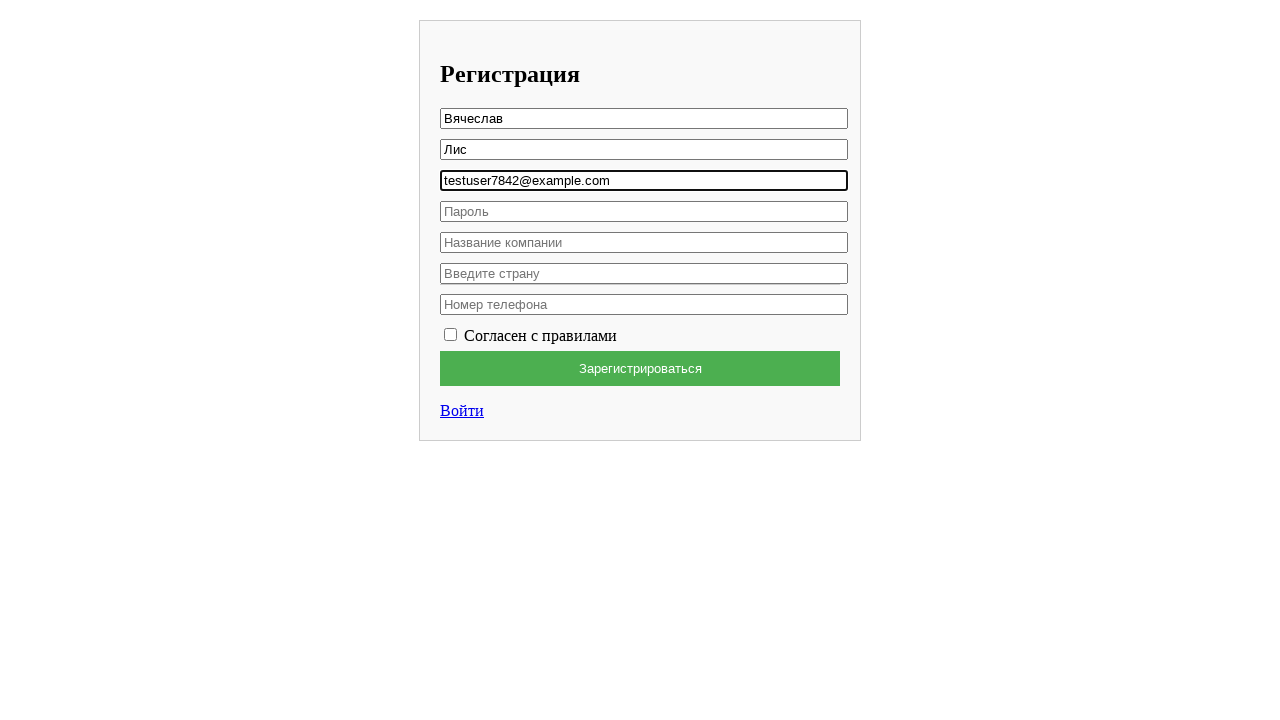

Filled password field with 'SecurePass456!' on xpath=/html/body/div/form/input[4]
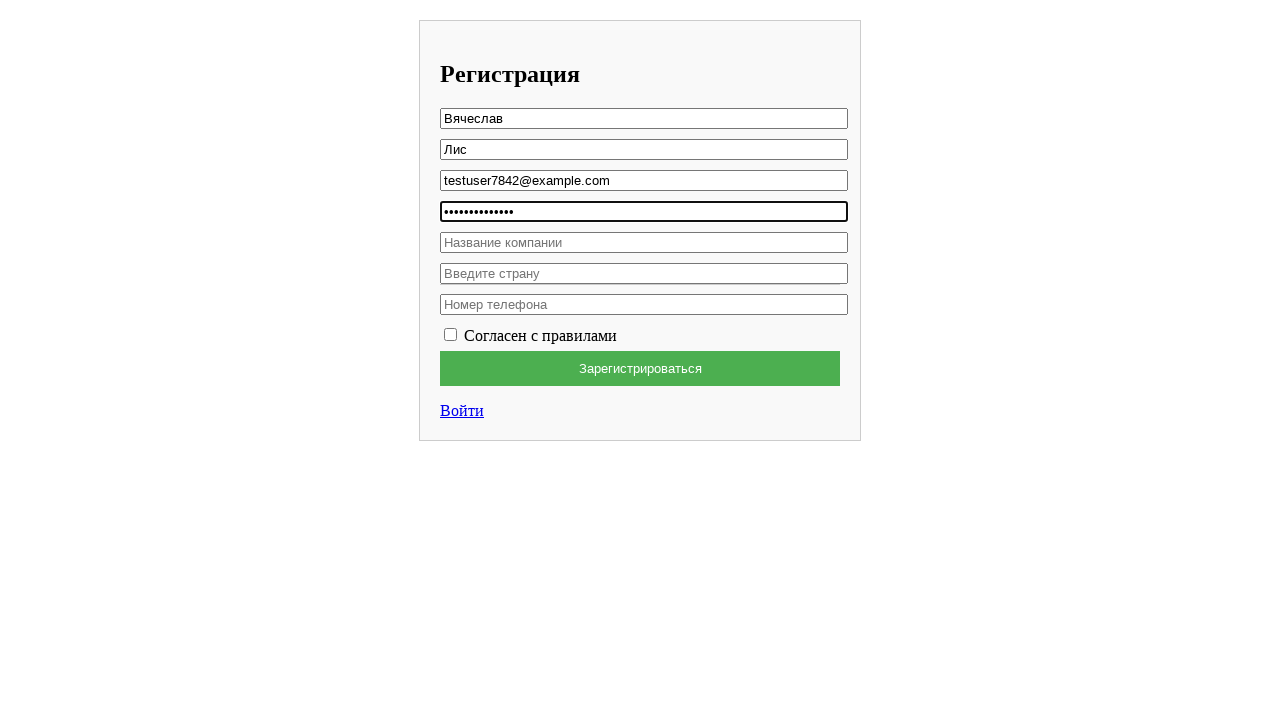

Filled company field with 'HP' on xpath=/html/body/div/form/input[5]
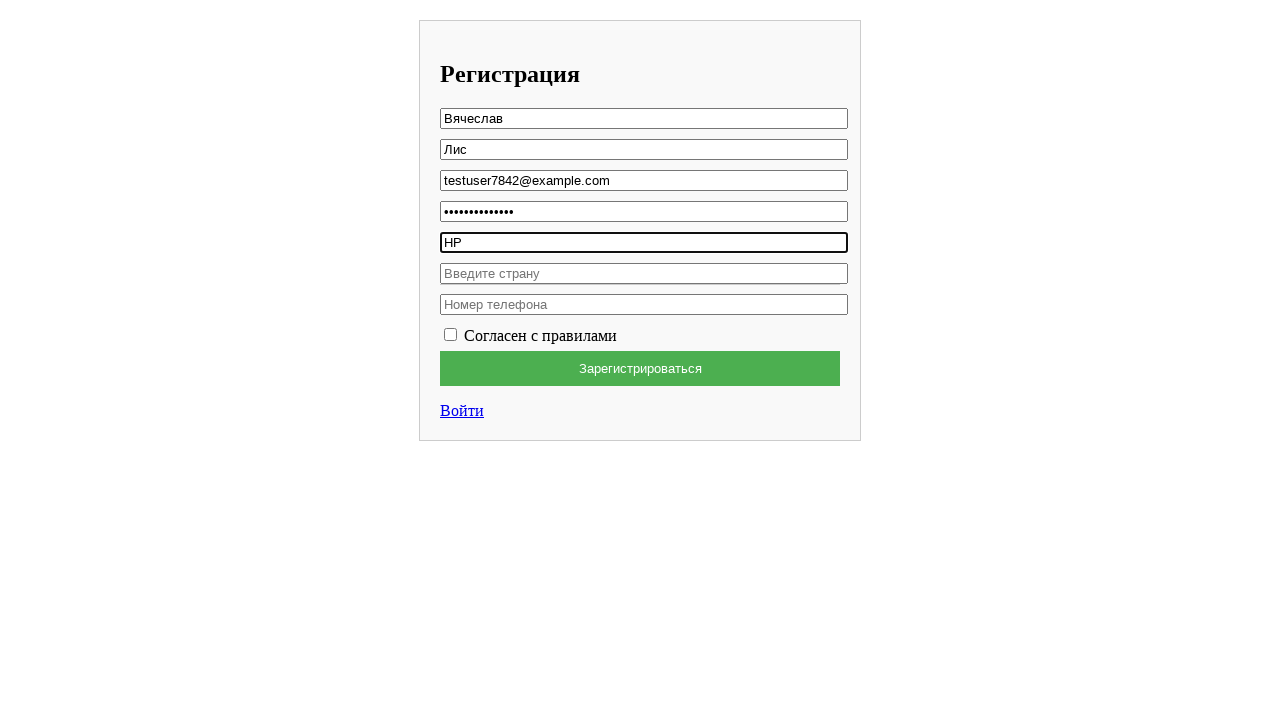

Clicked on country dropdown/input field at (644, 273) on xpath=/html/body/div/form/div/div/input
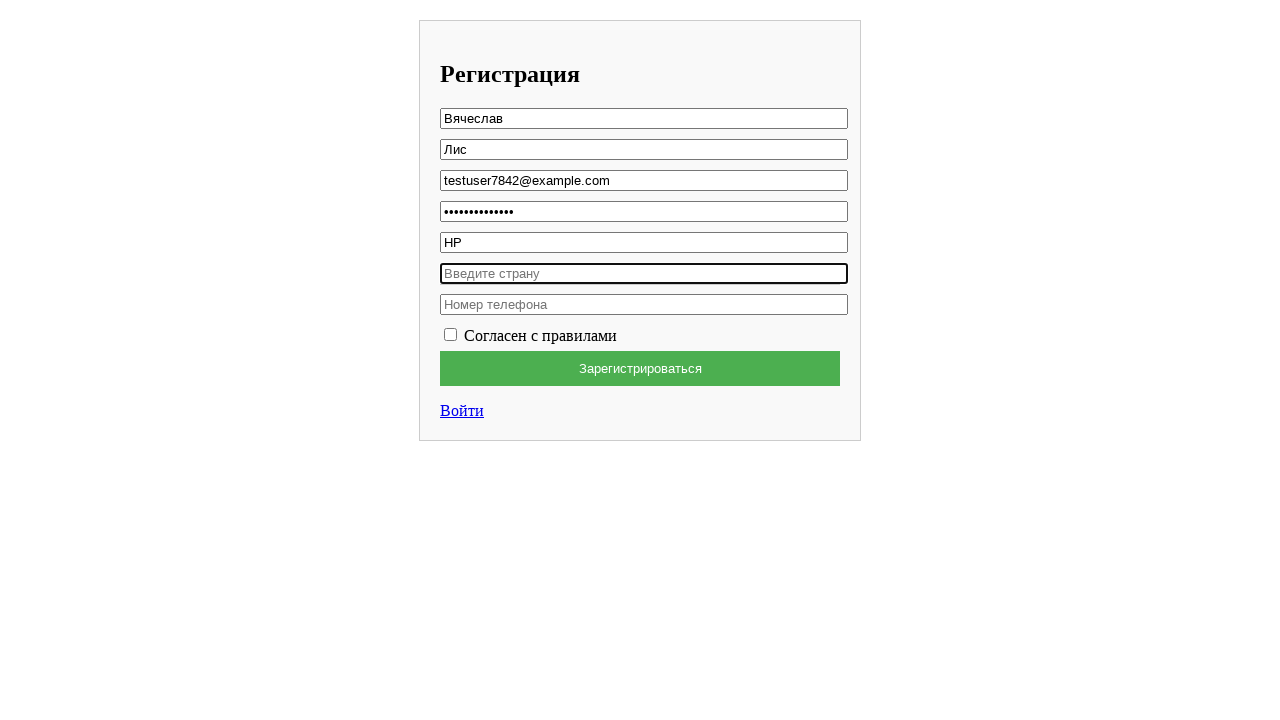

Filled country field with 'Россия' on xpath=/html/body/div/form/div/div/input
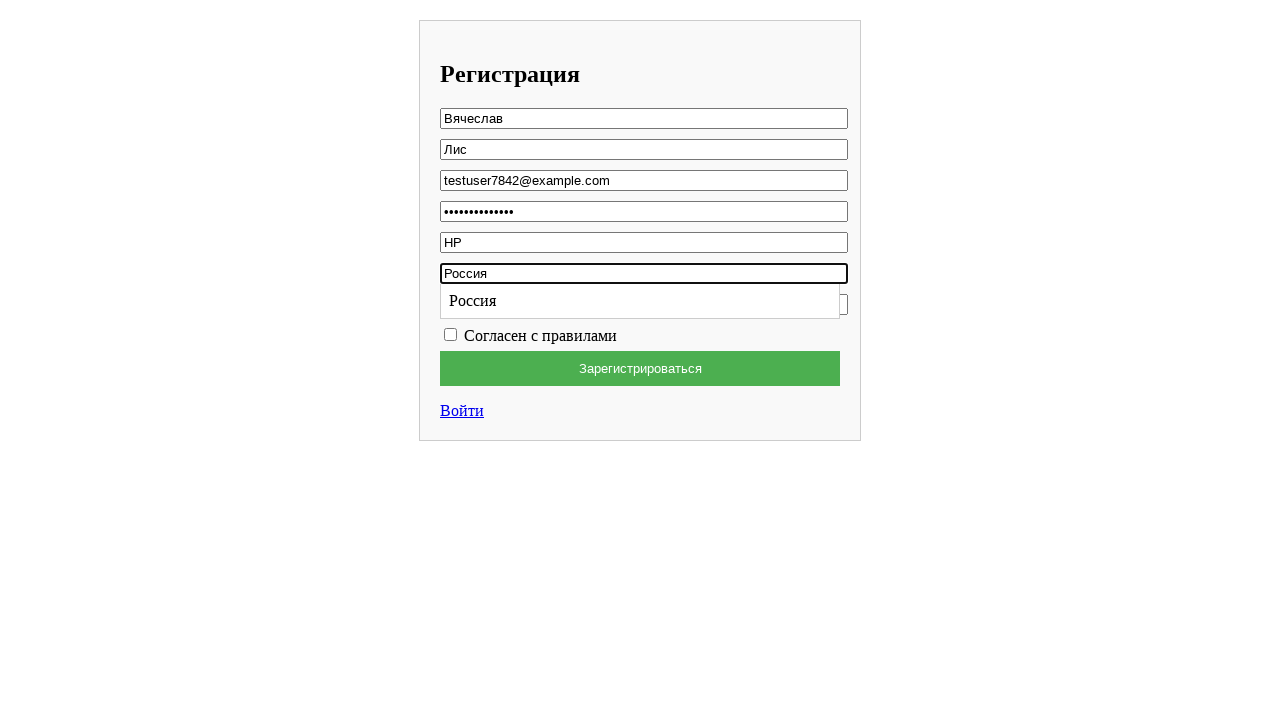

Filled phone field with '89297970707' on xpath=/html/body/div/form/input[6]
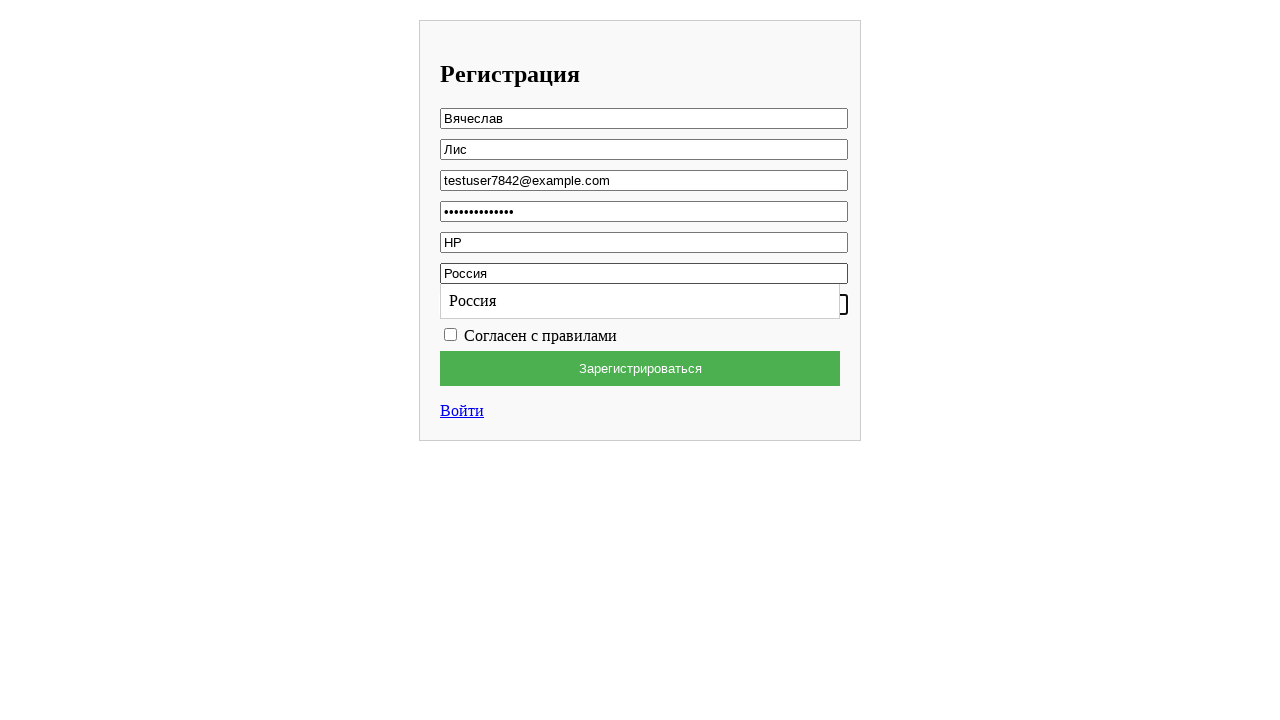

Clicked on terms checkbox to accept terms at (450, 334) on xpath=/html/body/div/form/label/input
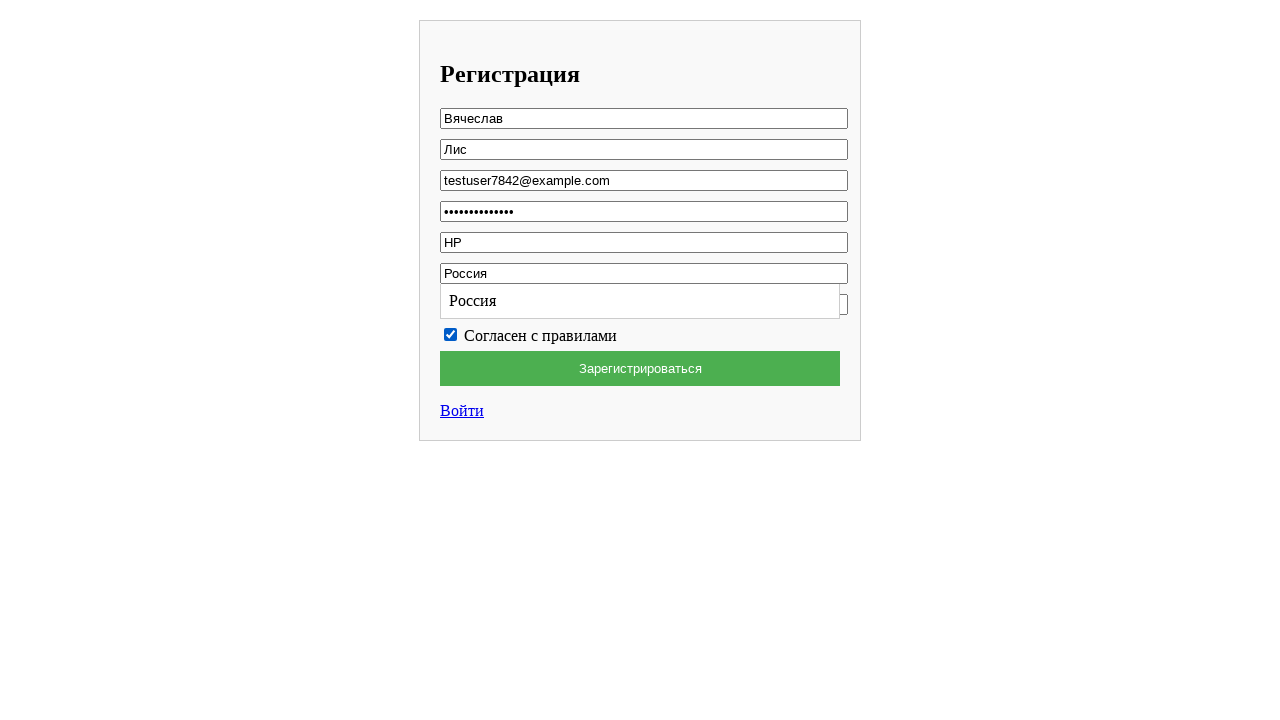

Clicked submit button to submit registration form at (640, 368) on xpath=/html/body/div/form/button
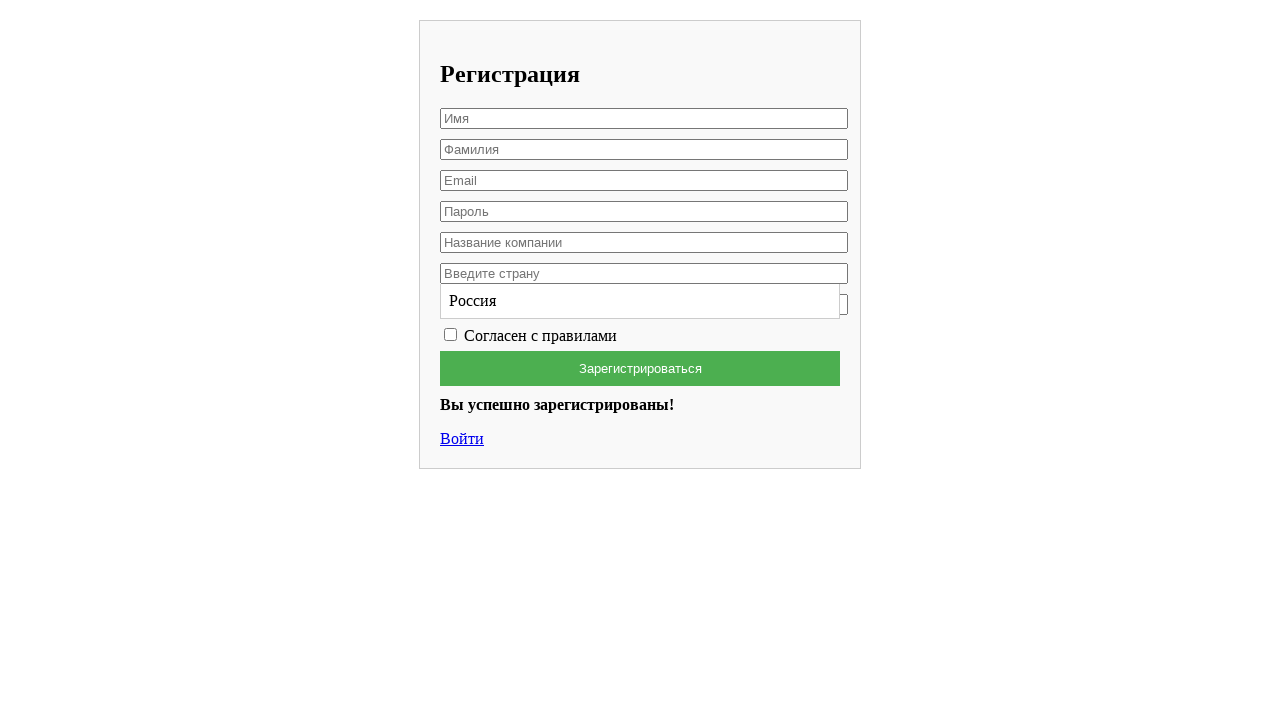

Waited for success message to appear
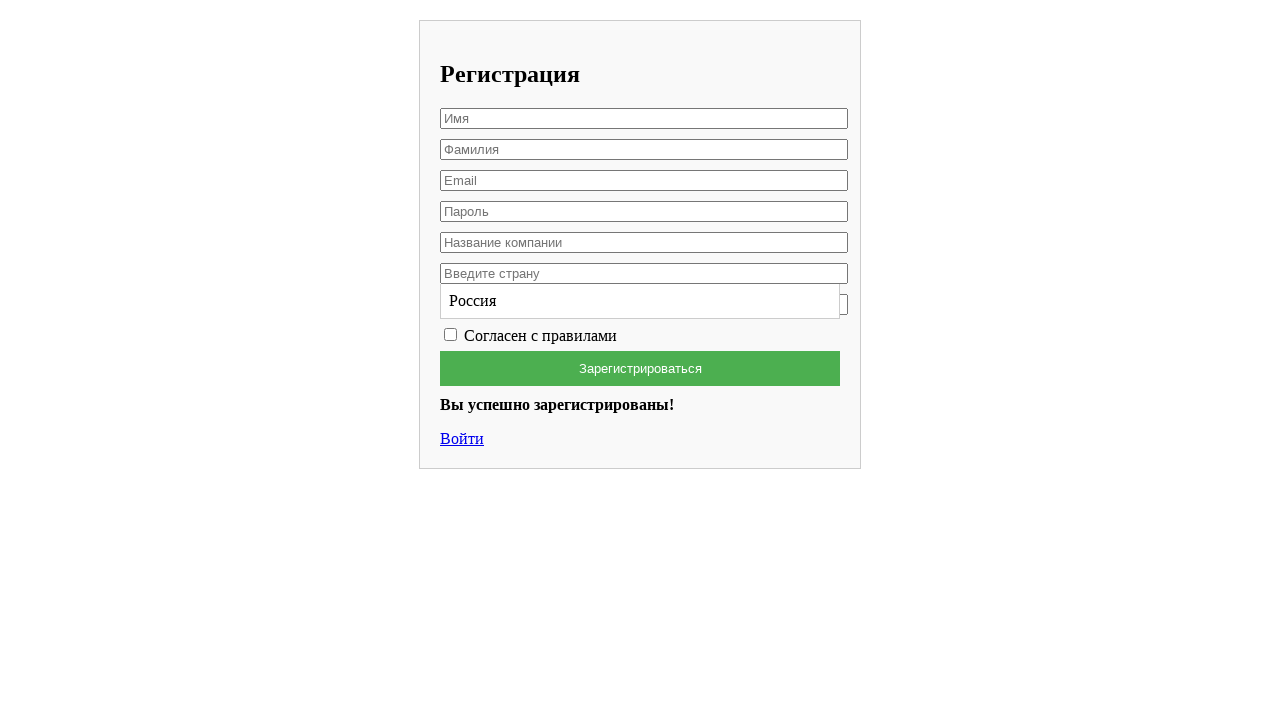

Clicked on success message at (640, 405) on xpath=/html/body/div/p
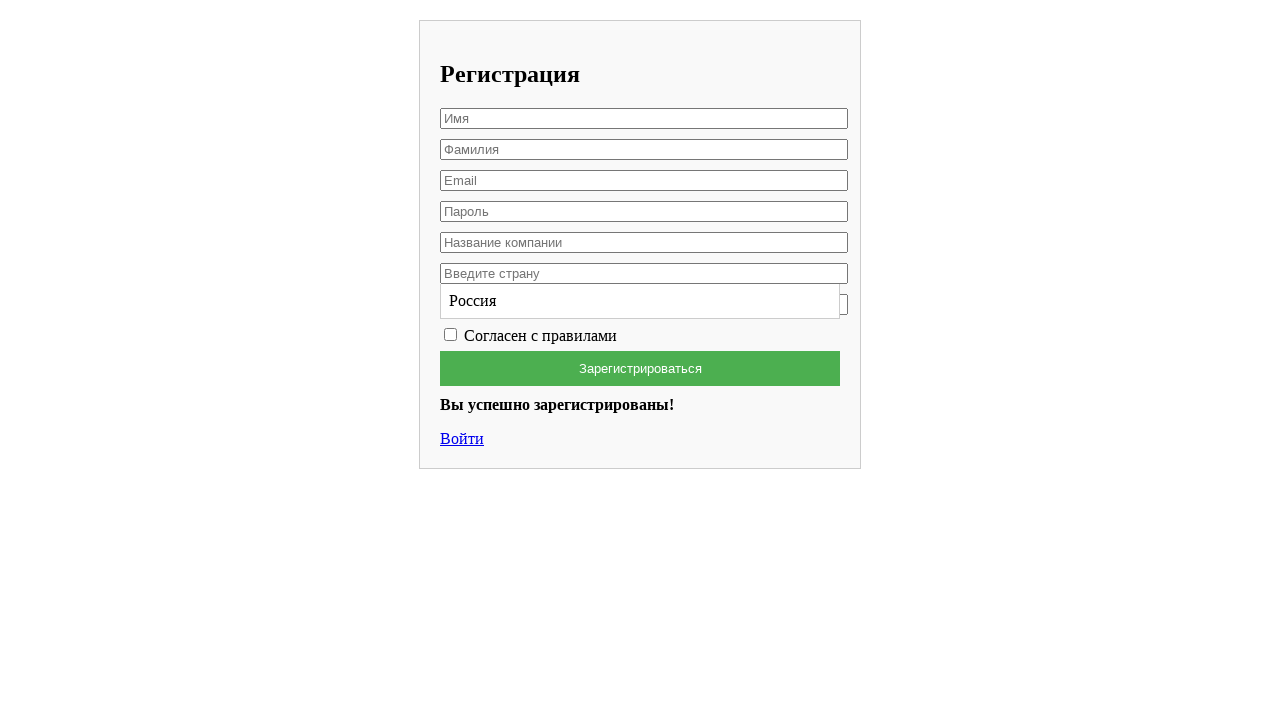

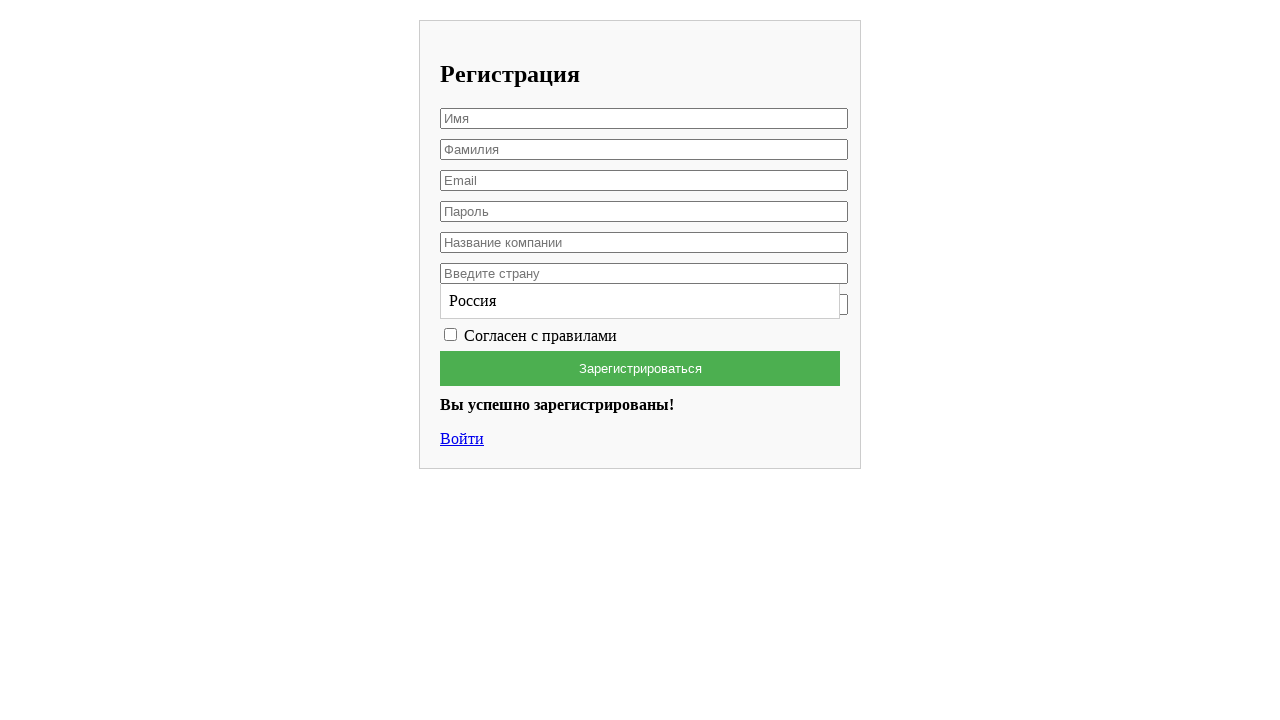